Tests a biodata form by filling in personal information fields including first name, last name, job title, selecting education level radio buttons, checking a checkbox, selecting experience from dropdown, picking a date, and submitting the form.

Starting URL: https://formy-project.herokuapp.com/form

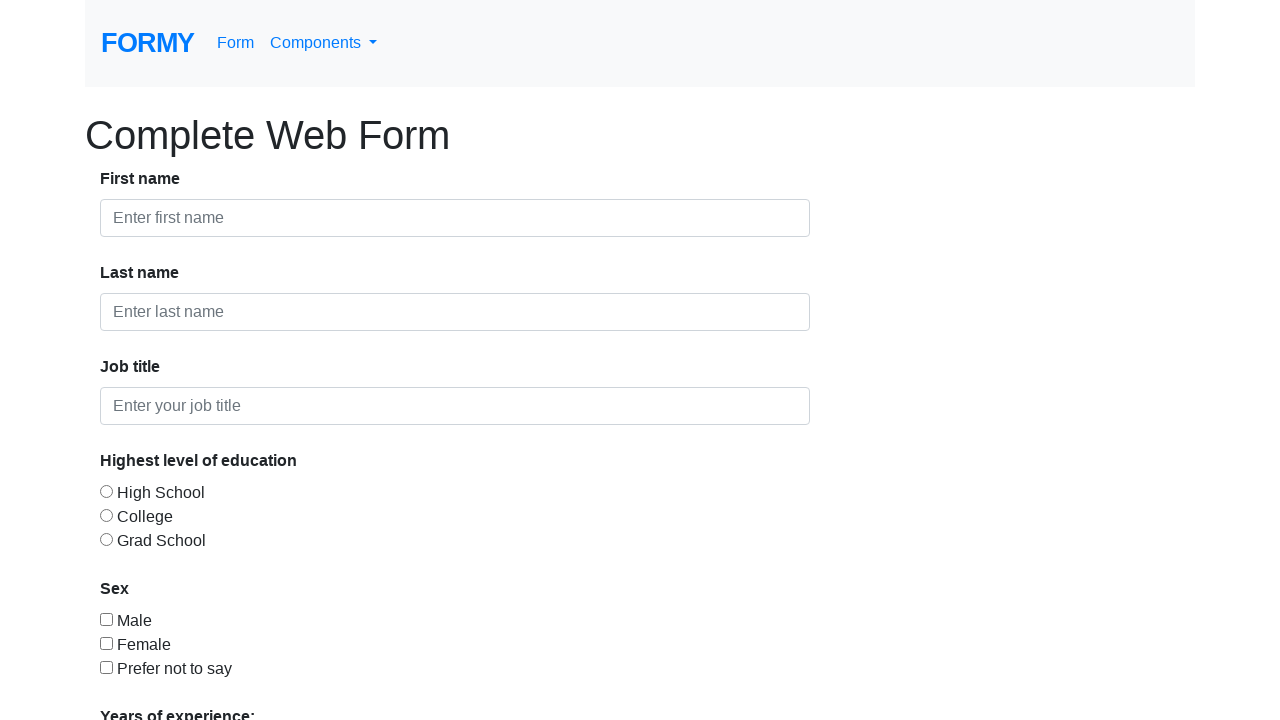

Filled first name field with 'Cahya' on #first-name
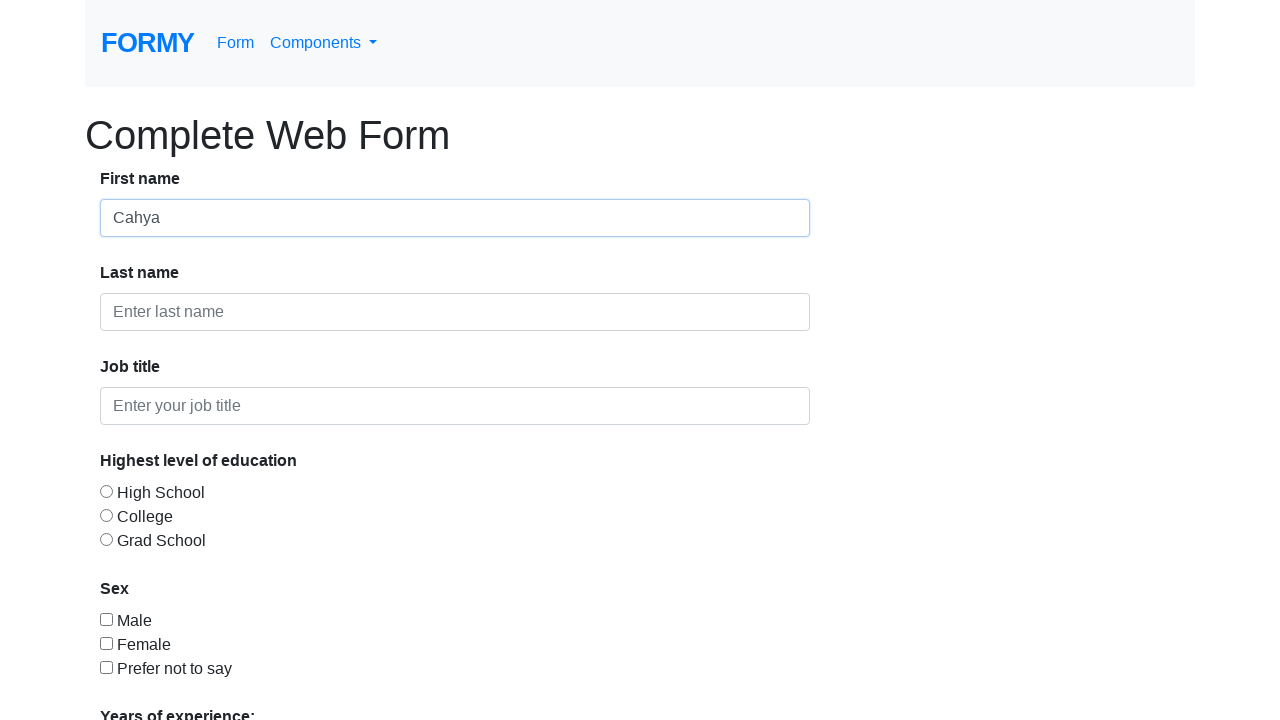

Filled last name field with 'Septia' on #last-name
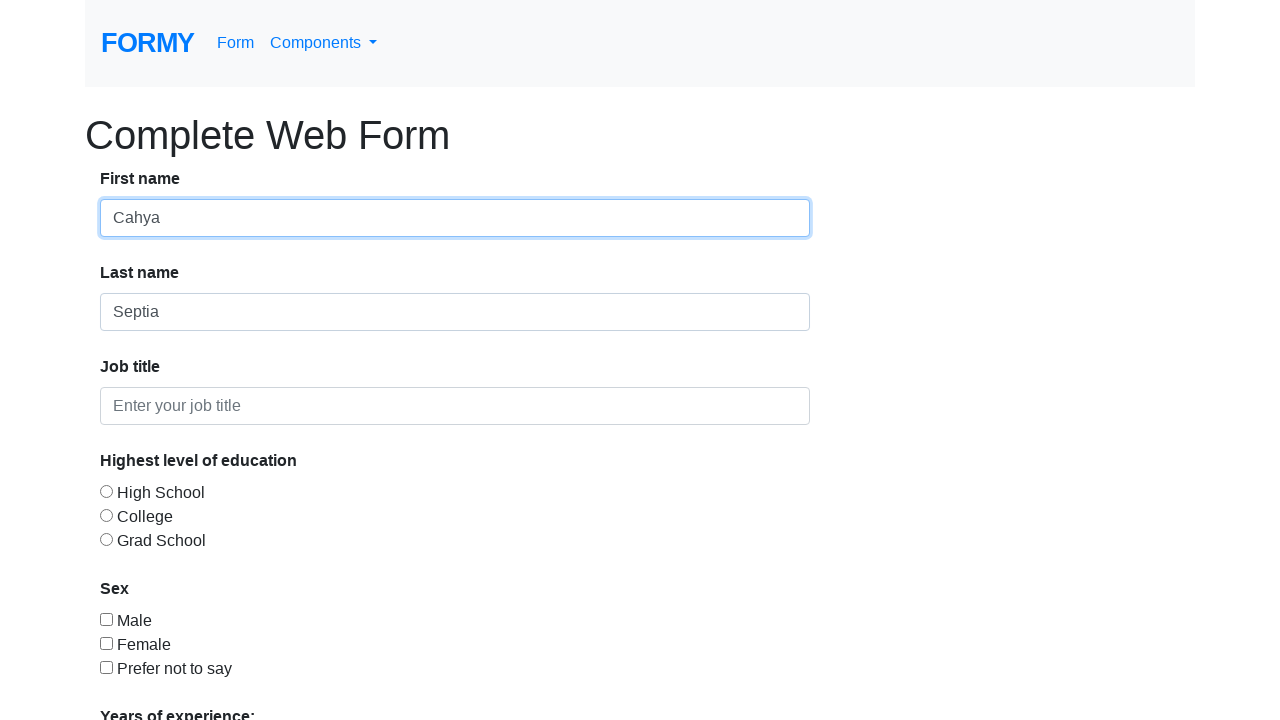

Filled job title field with 'Staff IT' on #job-title
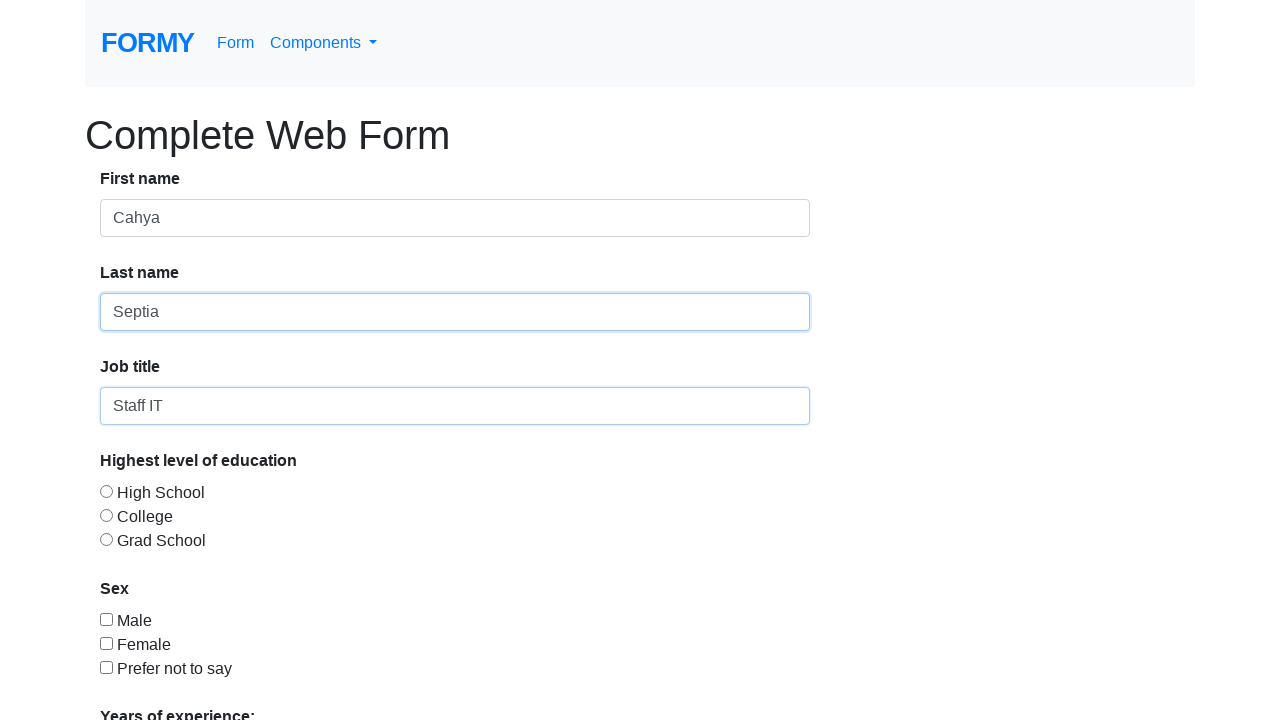

Selected High School education level at (106, 491) on #radio-button-1
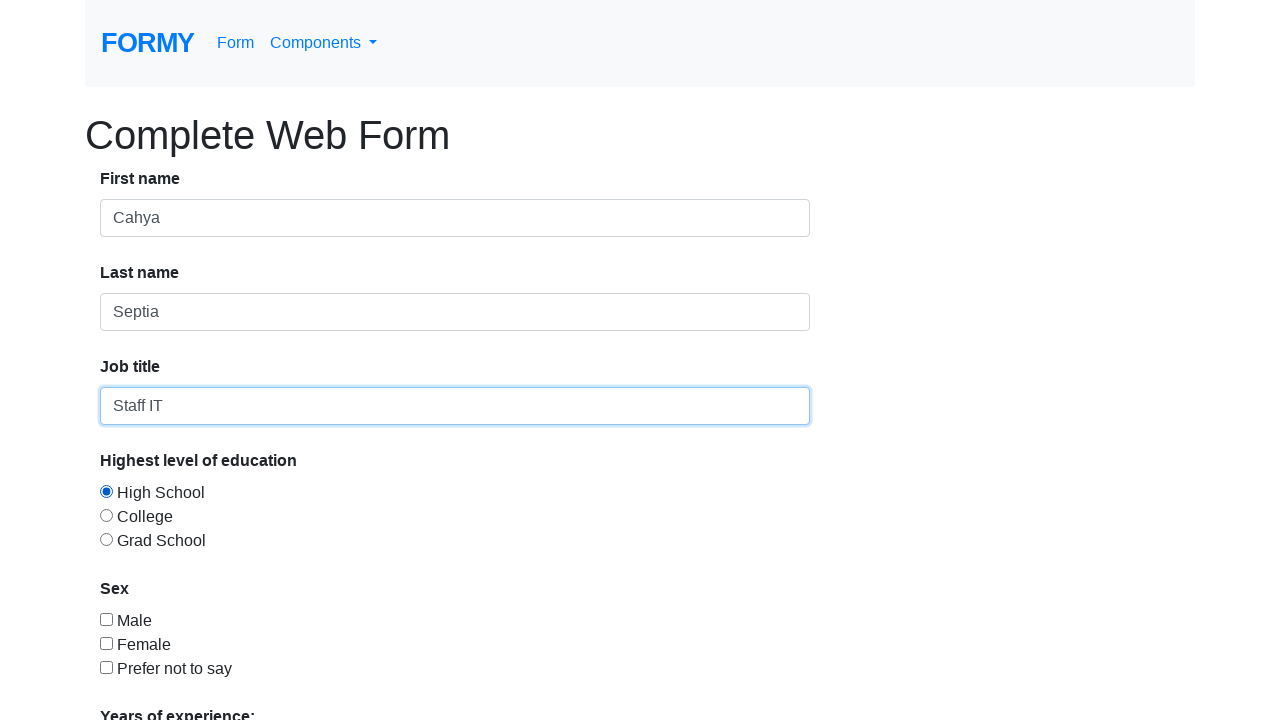

Changed education level to Graduate at (106, 539) on #radio-button-3
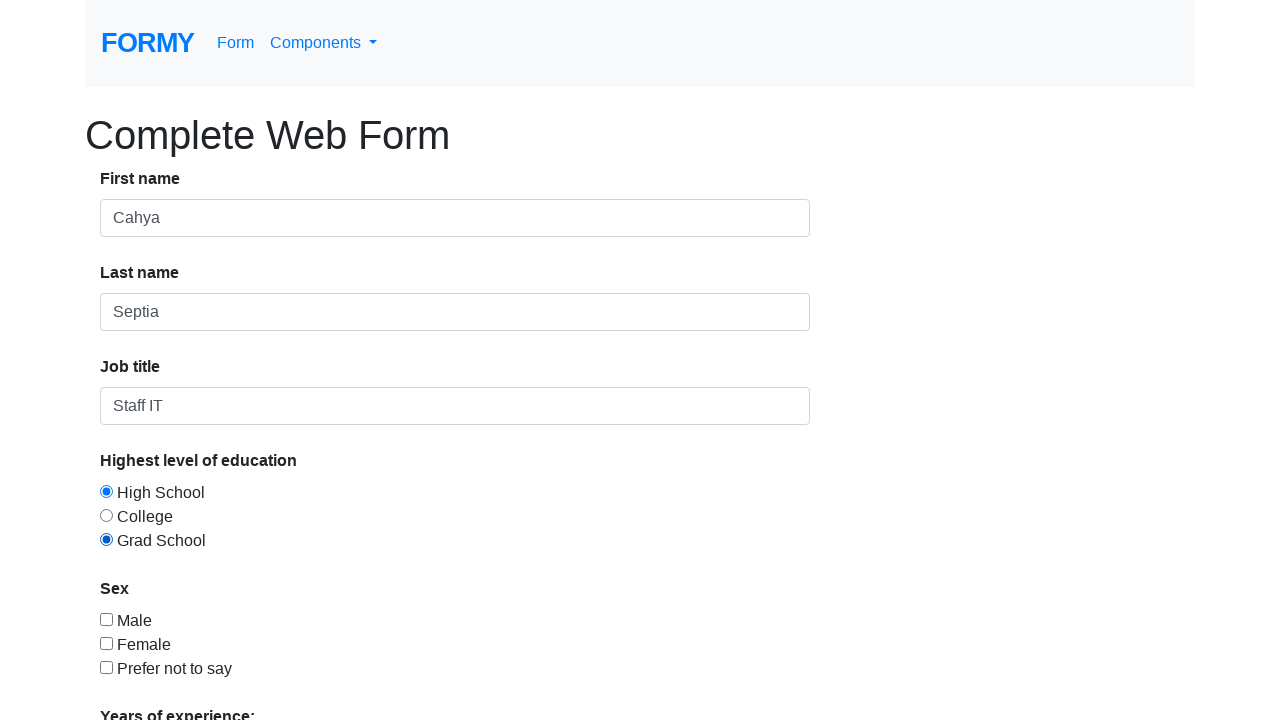

Checked Female gender checkbox at (106, 643) on #checkbox-2
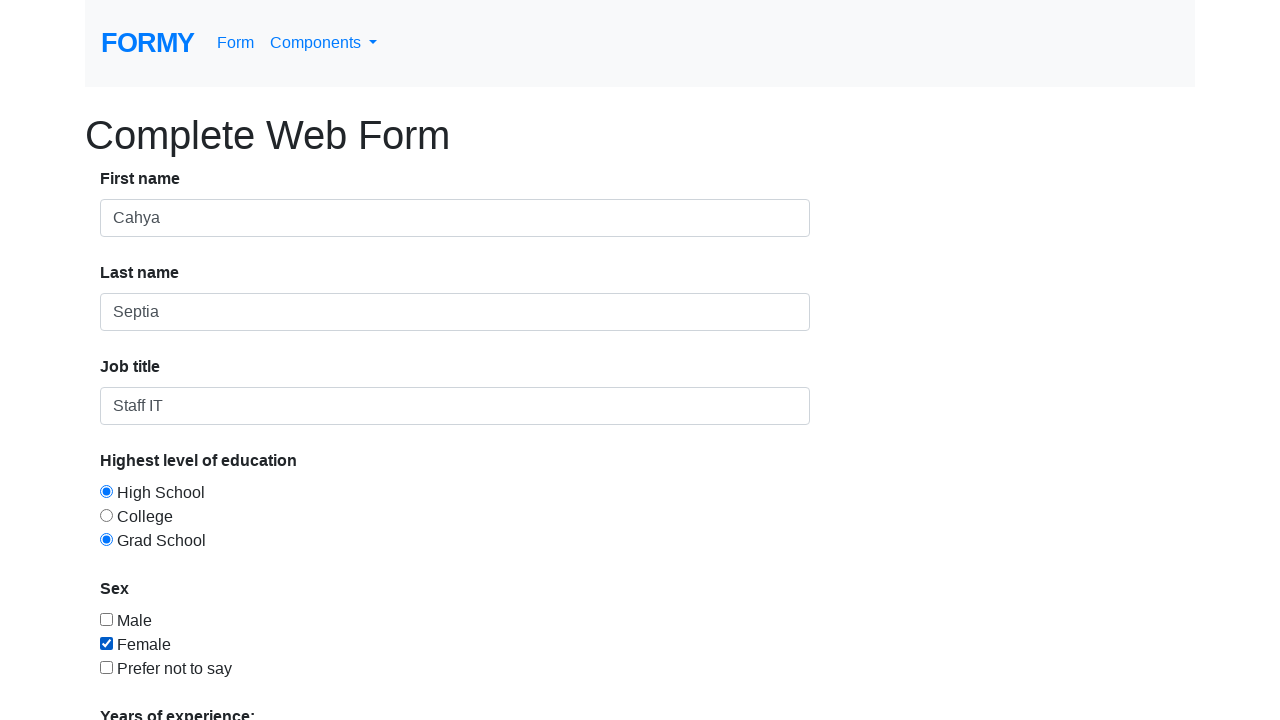

Selected 0-1 years from experience dropdown on #select-menu
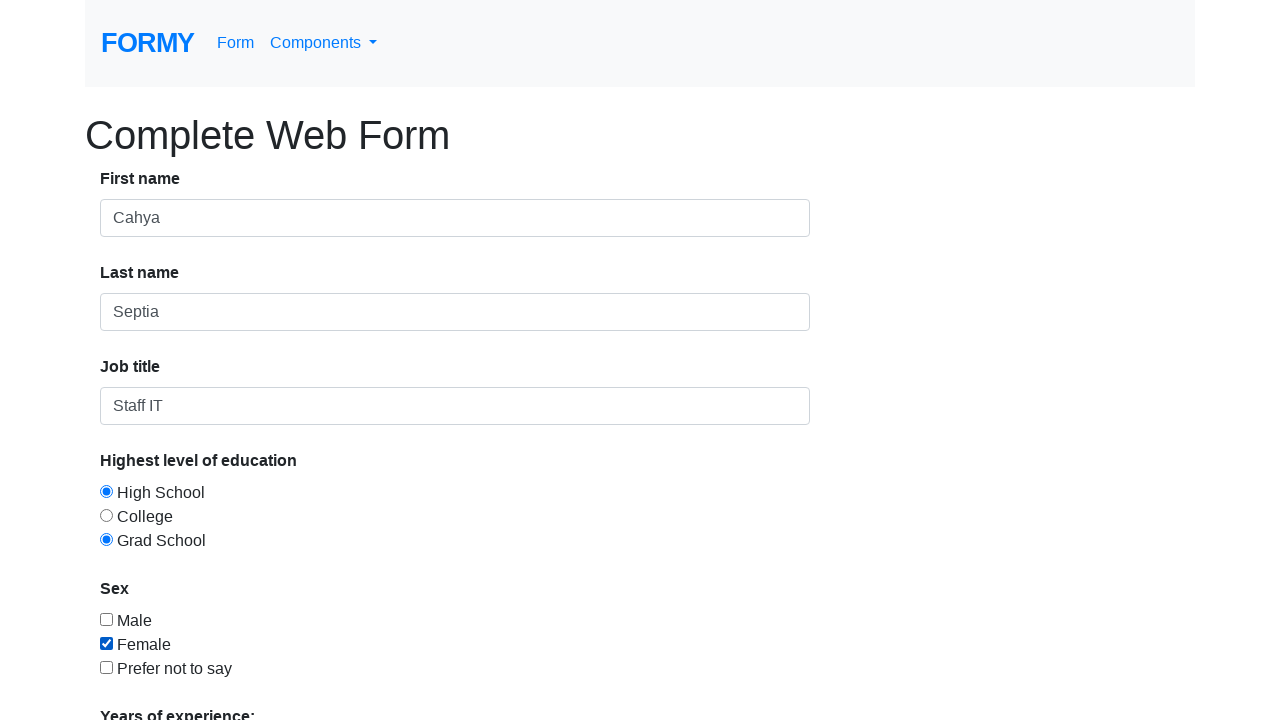

Opened datepicker calendar at (270, 613) on #datepicker
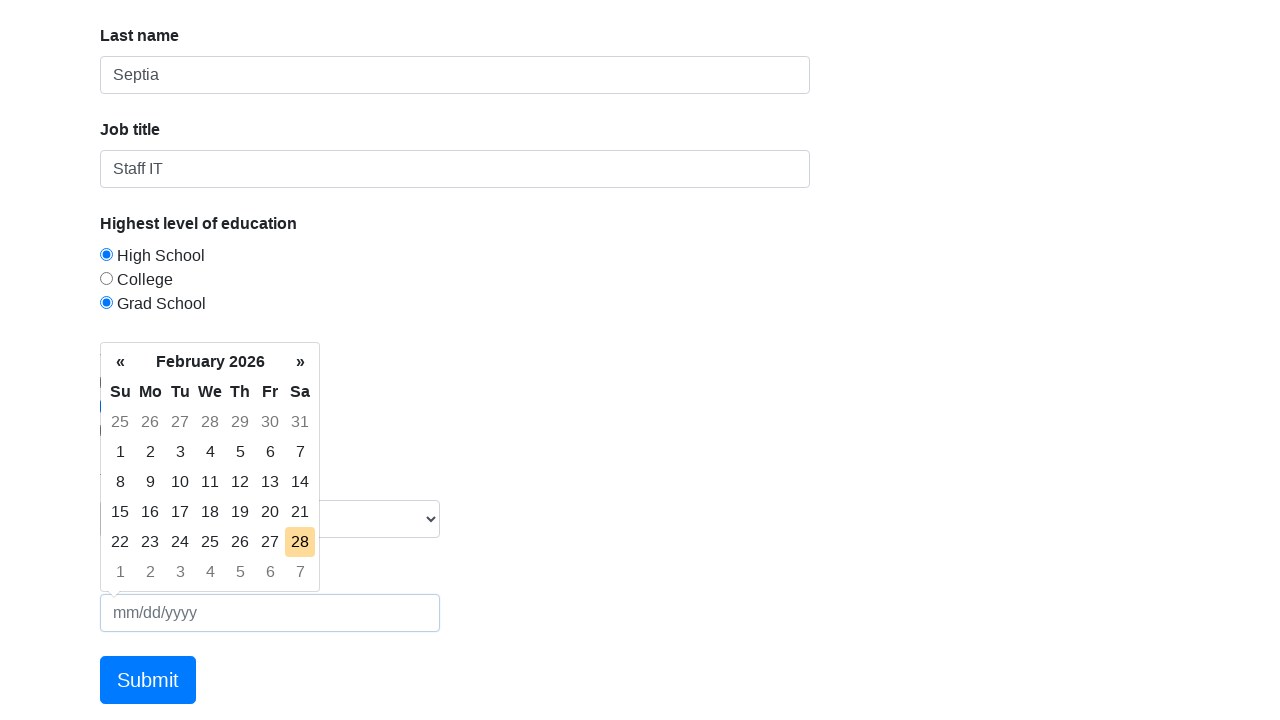

Calendar loaded with day options
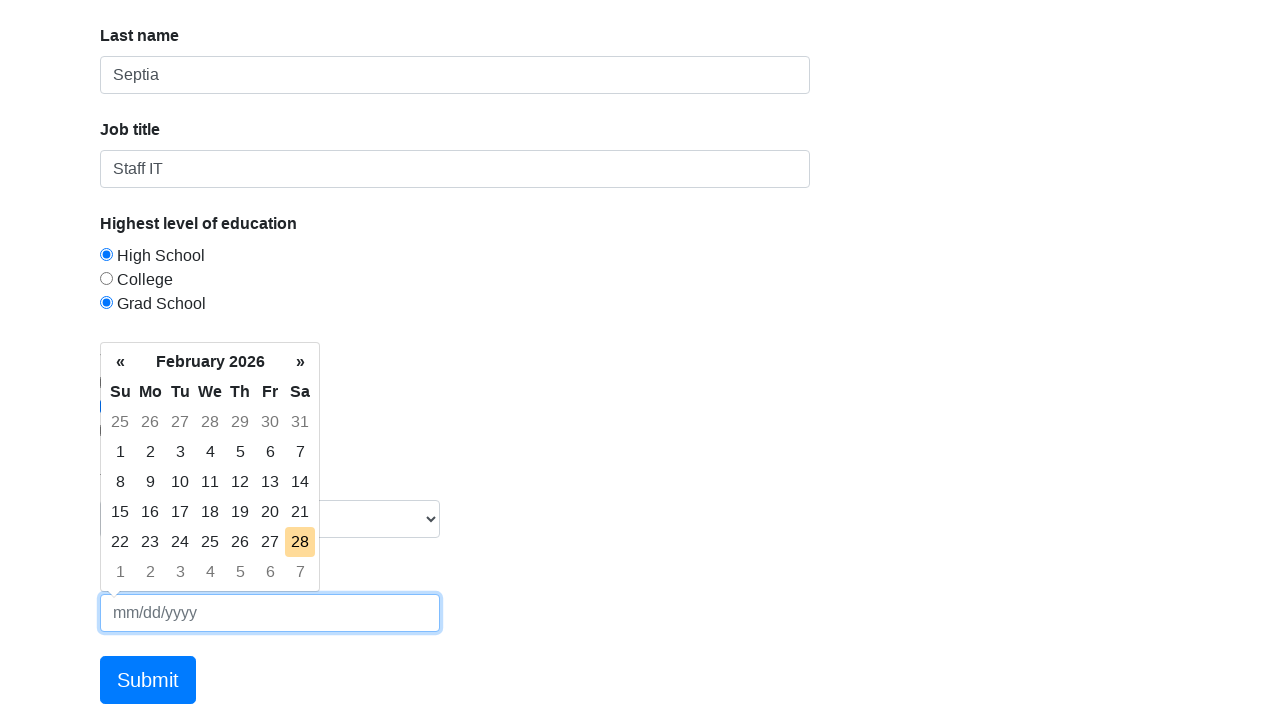

Selected day 11 from calendar at (210, 482) on .day:text('11')
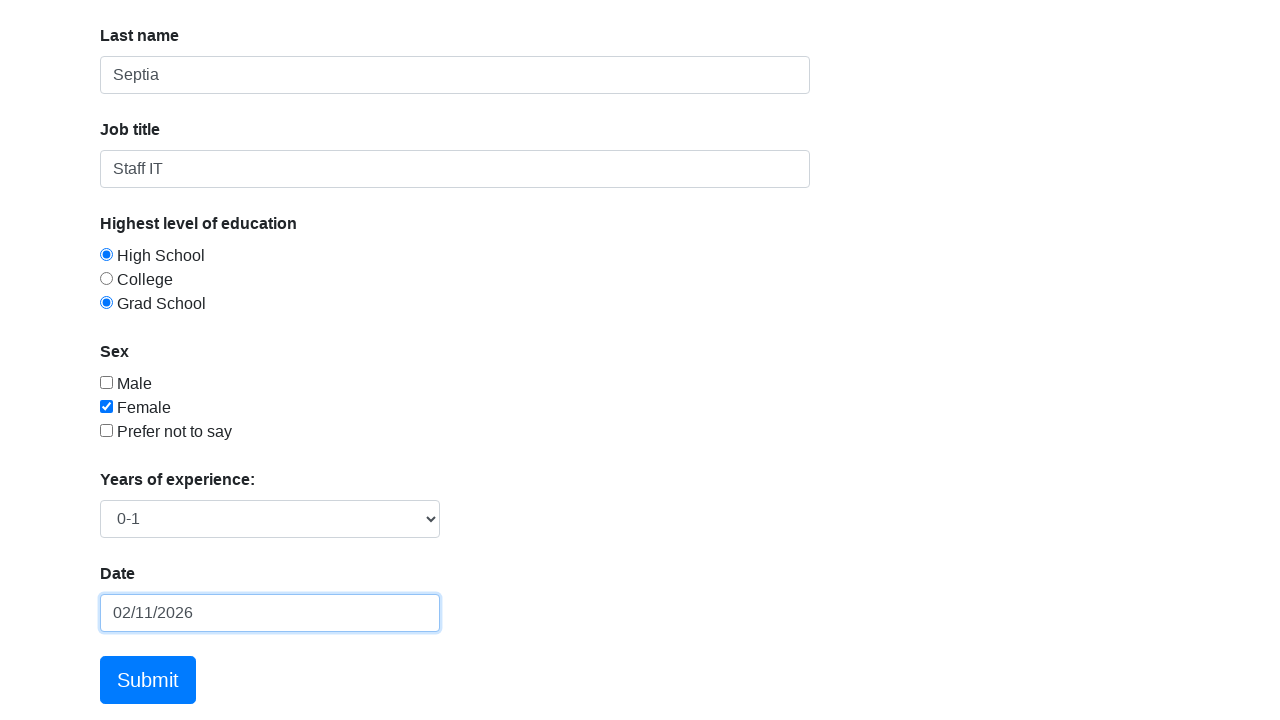

Clicked submit button to submit biodata form at (148, 680) on a[role='button']
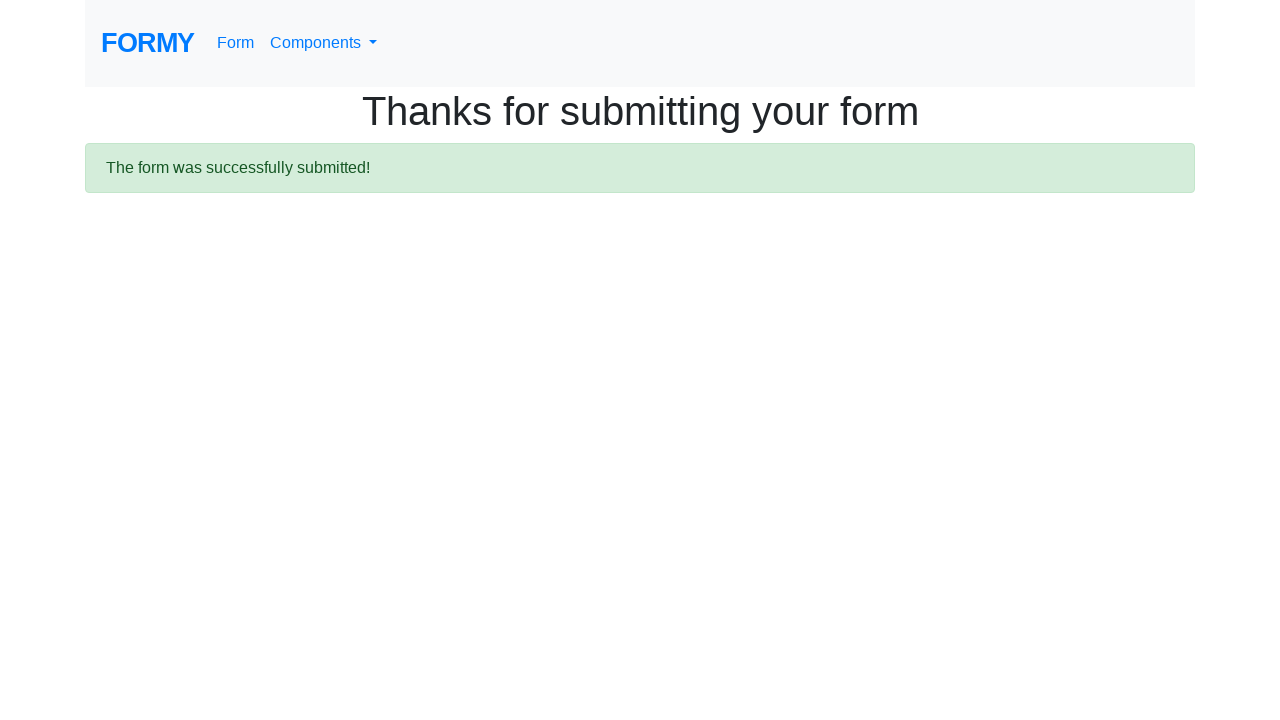

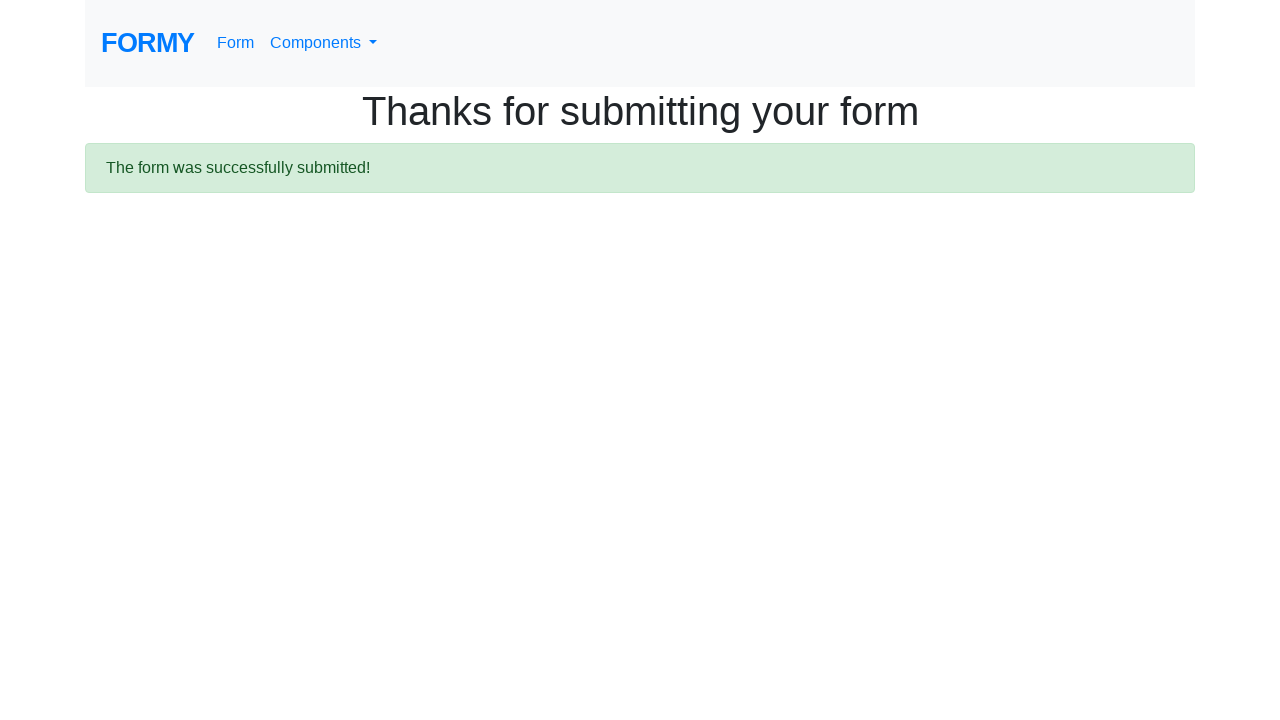